Opens the ITLearn360 website and verifies it loads successfully

Starting URL: https://www.itlearn360.com/

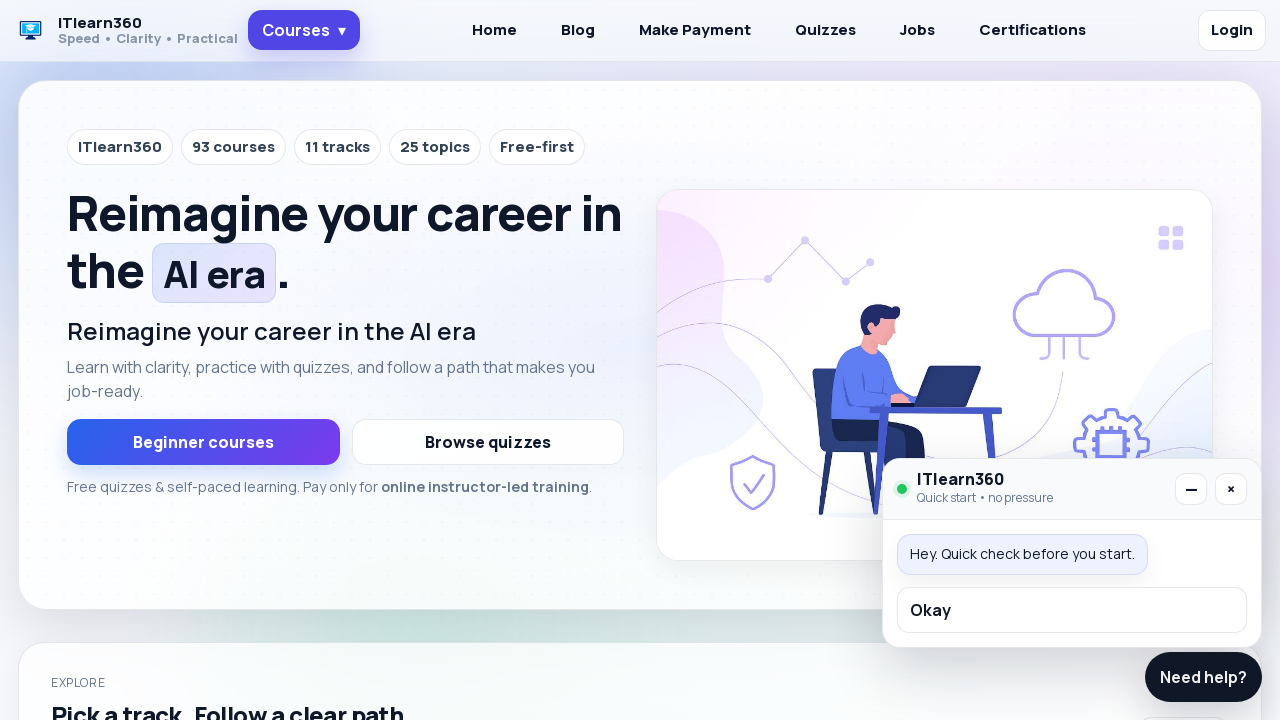

Waited for page DOM to fully load
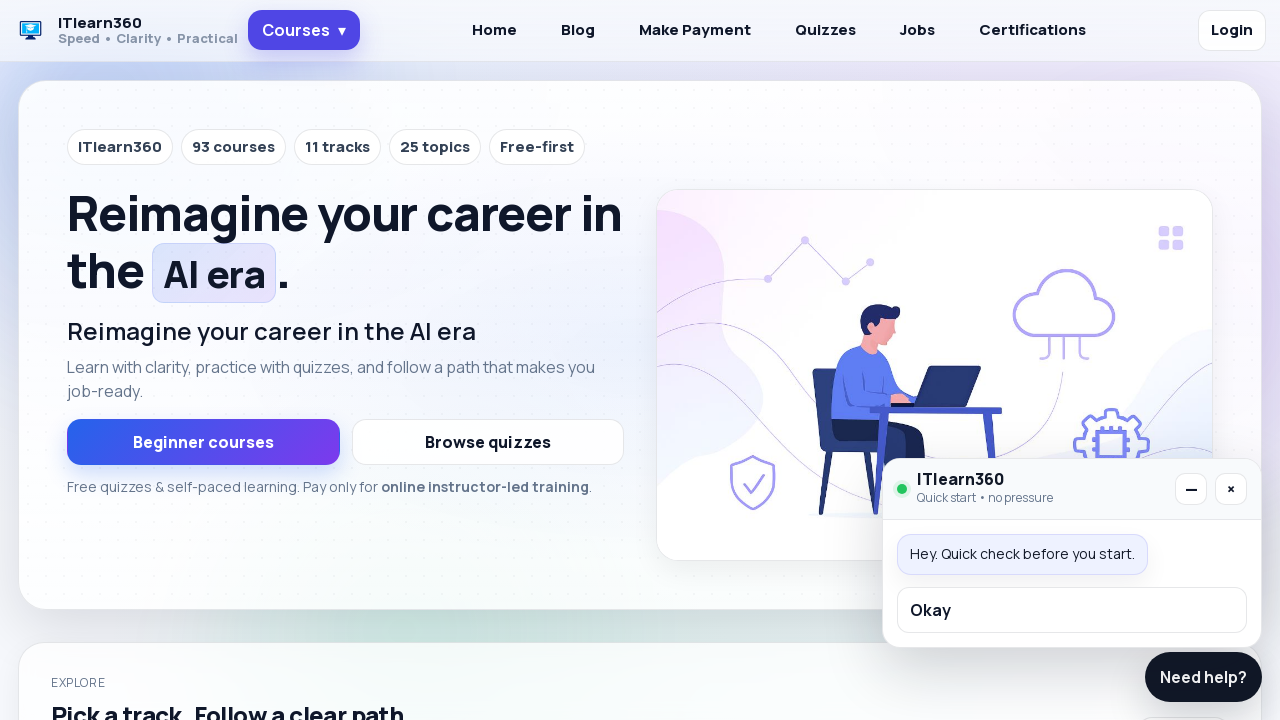

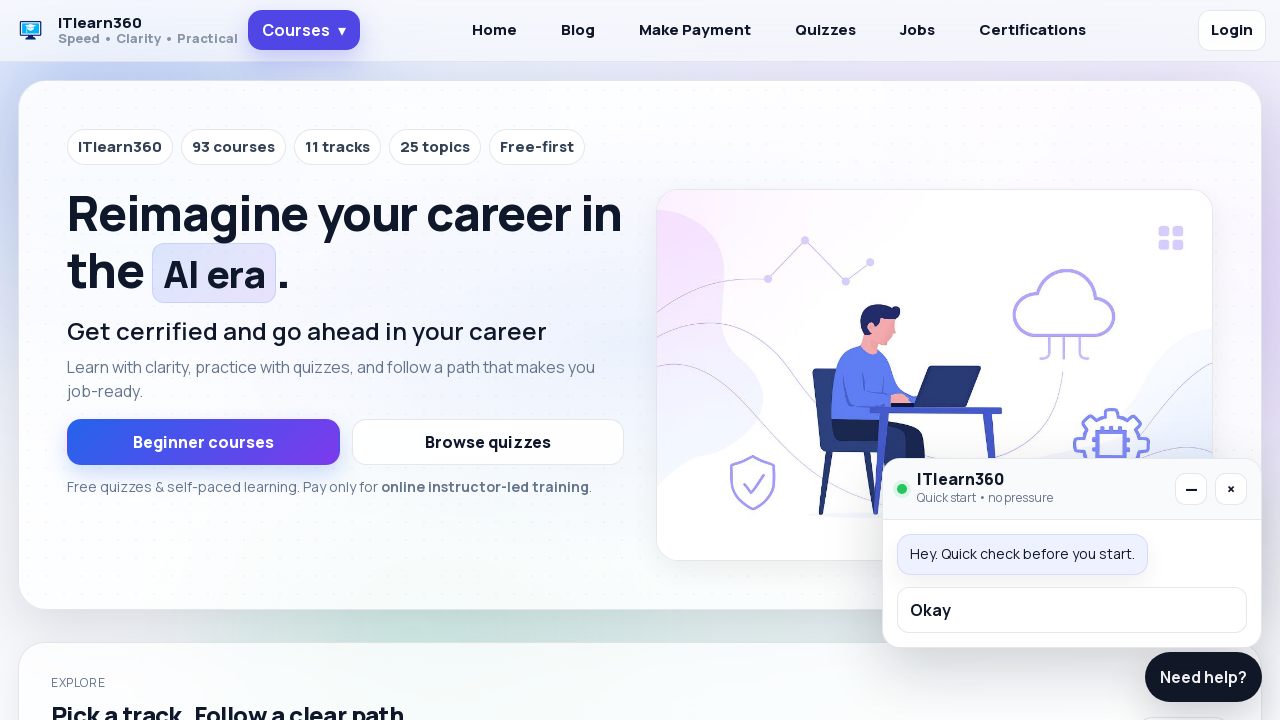